Navigates to the SanDisk company about page and verifies the page loads successfully

Starting URL: https://www.sandisk.com/company/about-us

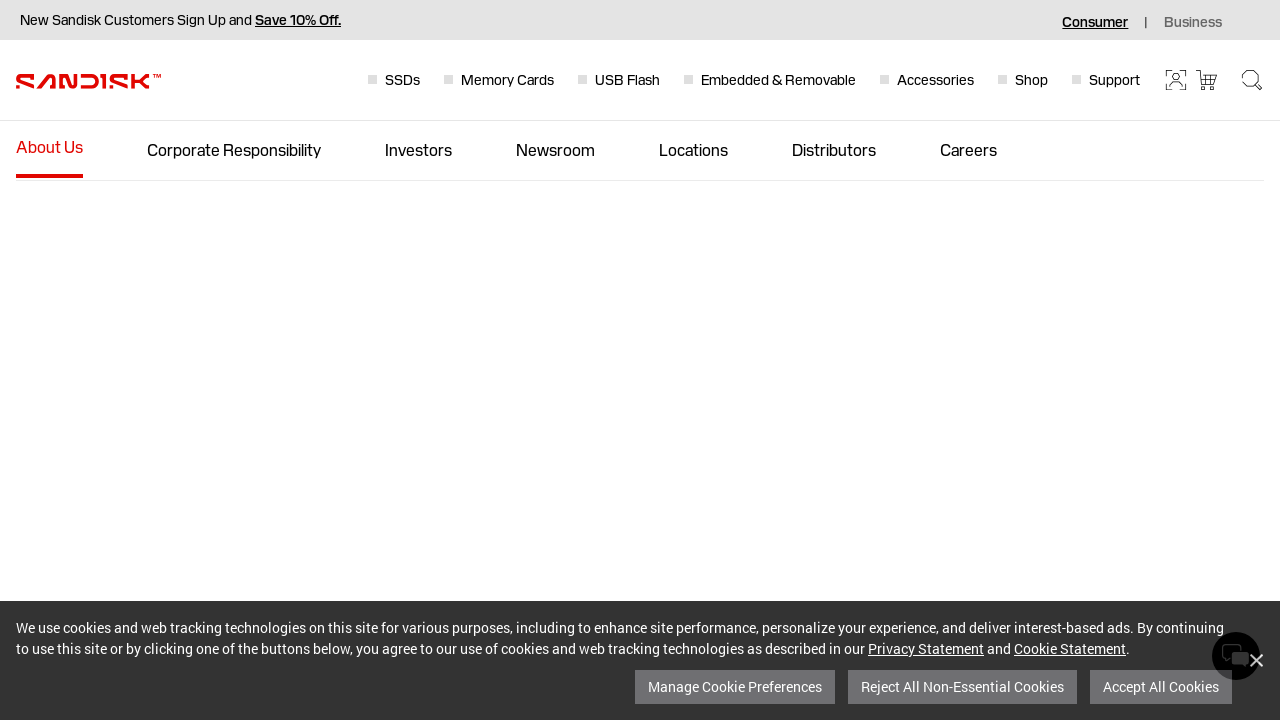

Navigated to SanDisk about us page
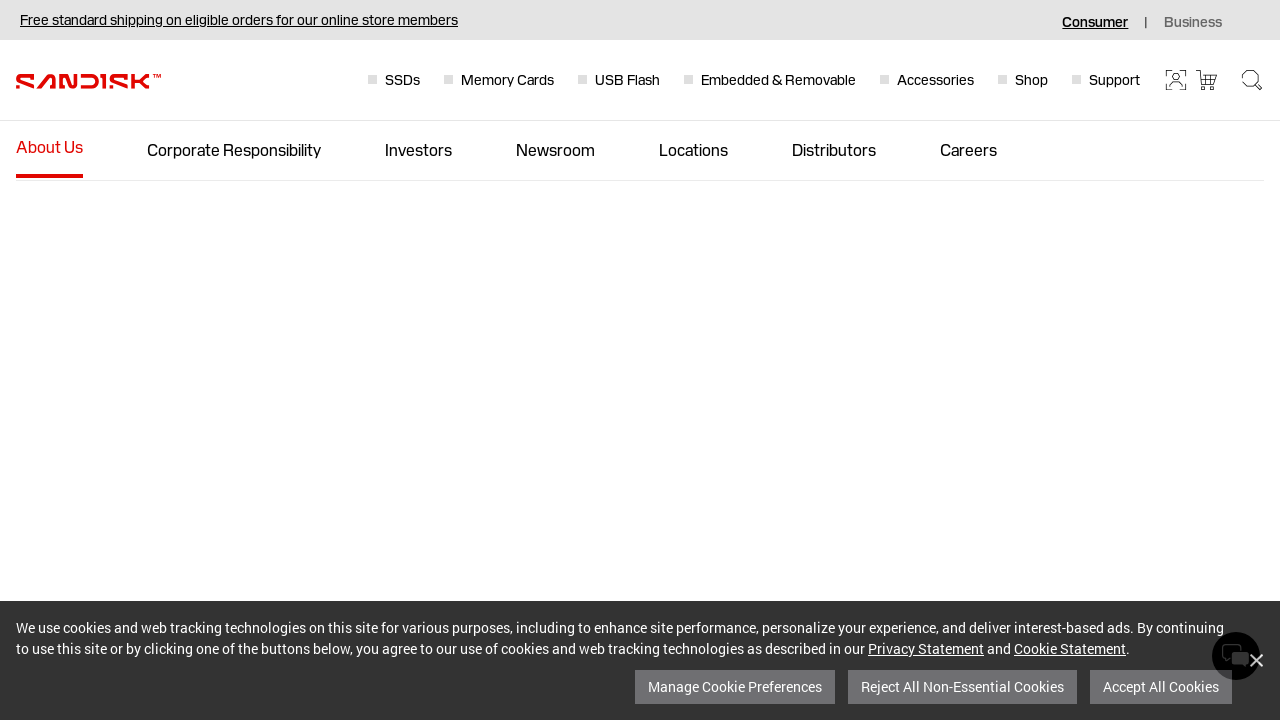

Page DOM content has loaded
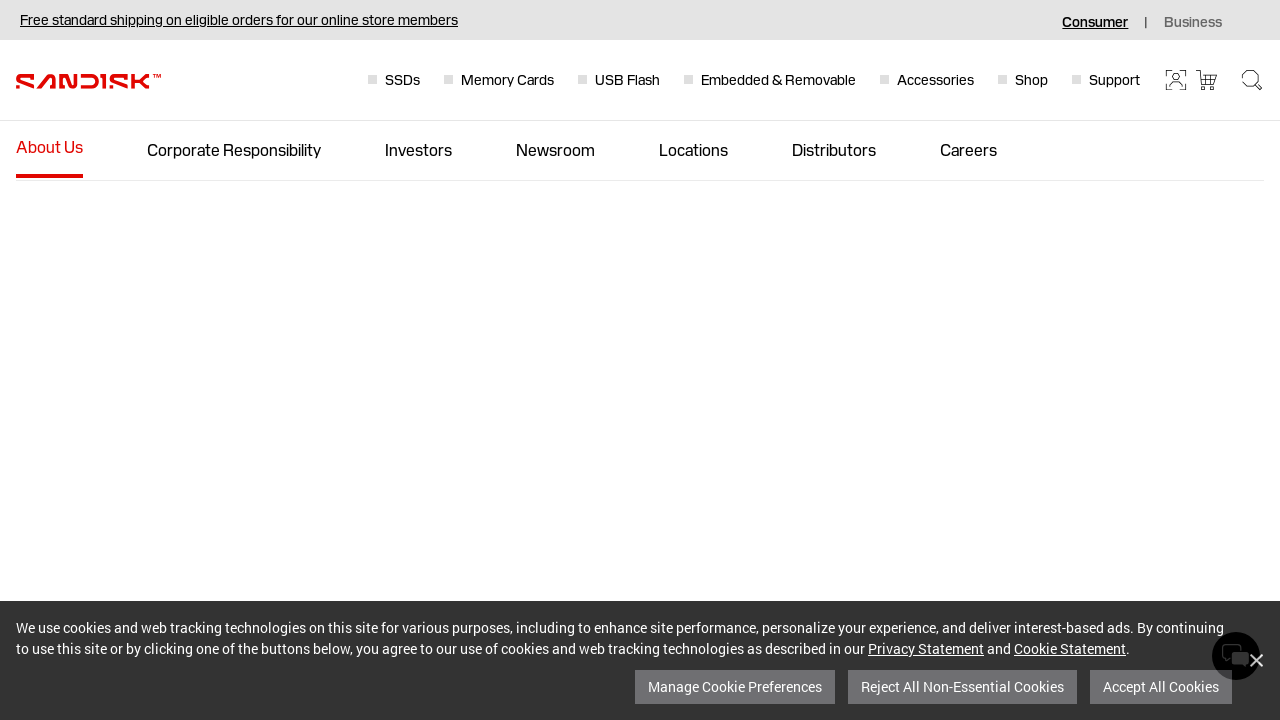

Verified page URL matches expected about us page
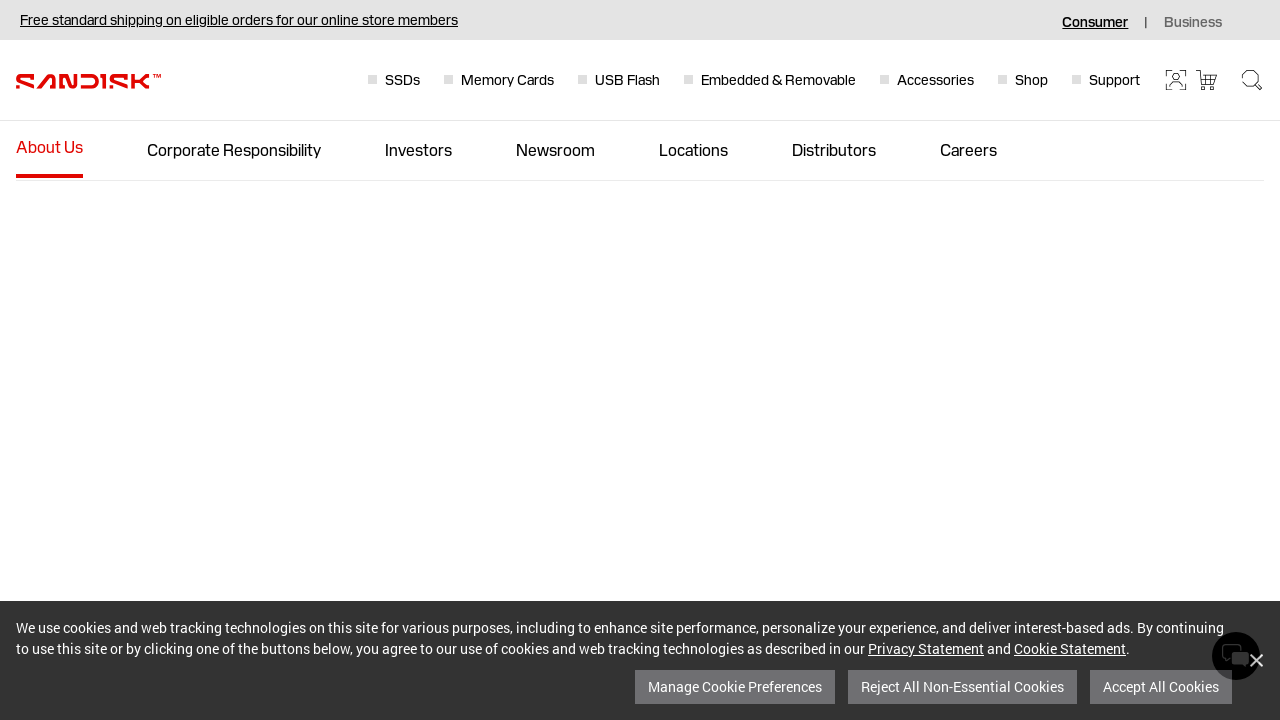

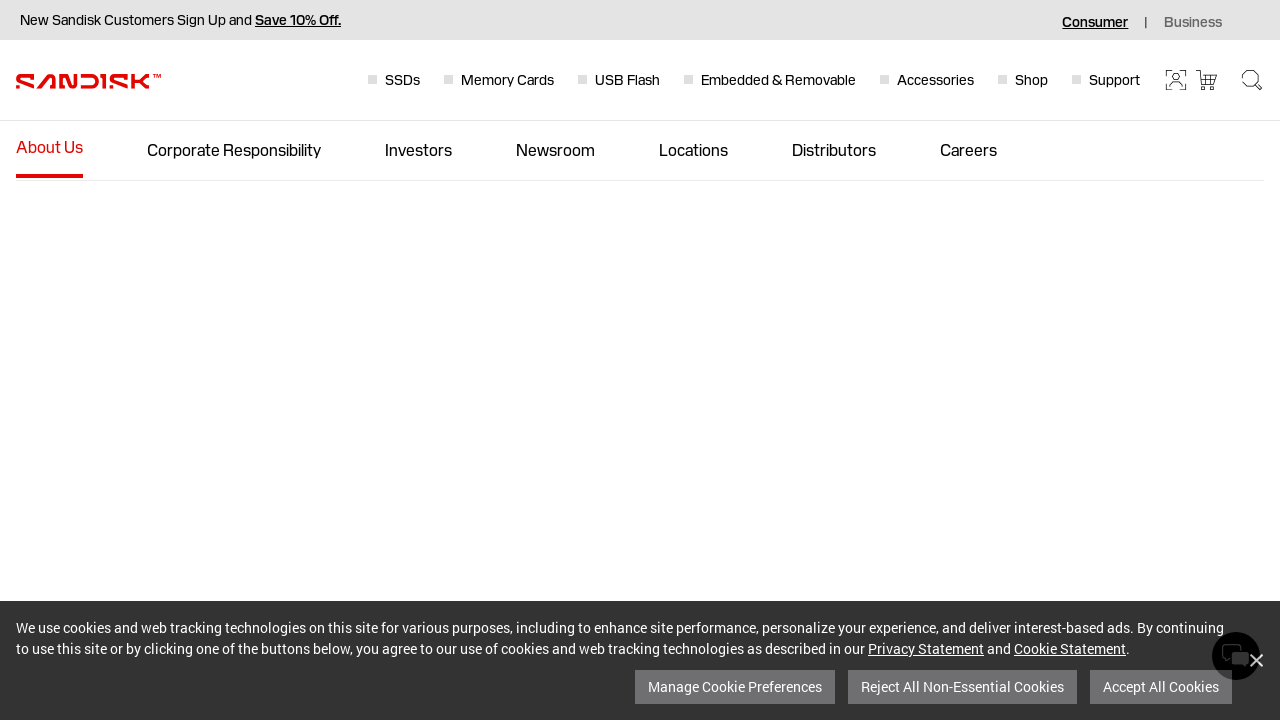